Fills out Oracle account creation form with user details including email, password, personal information, and company details

Starting URL: https://profile.oracle.com/myprofile/account/create-account.jspx

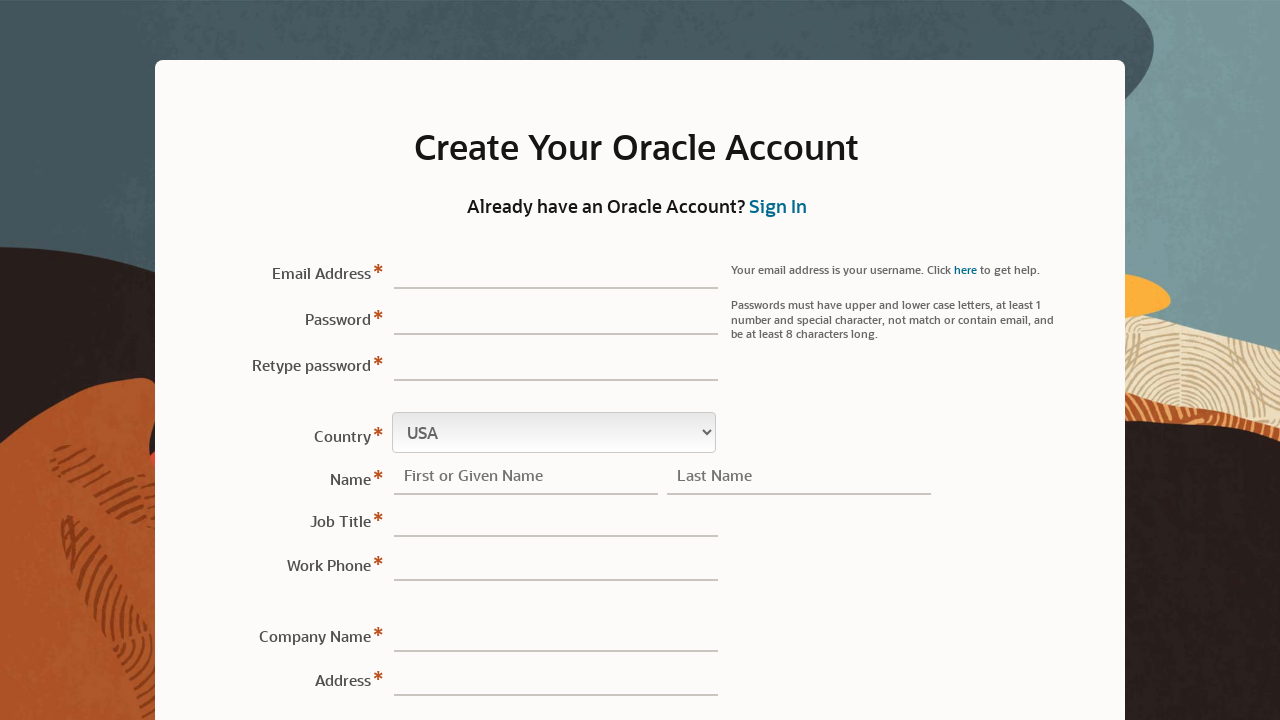

Filled email field with 'testuser847@example.com' on //*[@id="sView1:r1:0:email::content"]
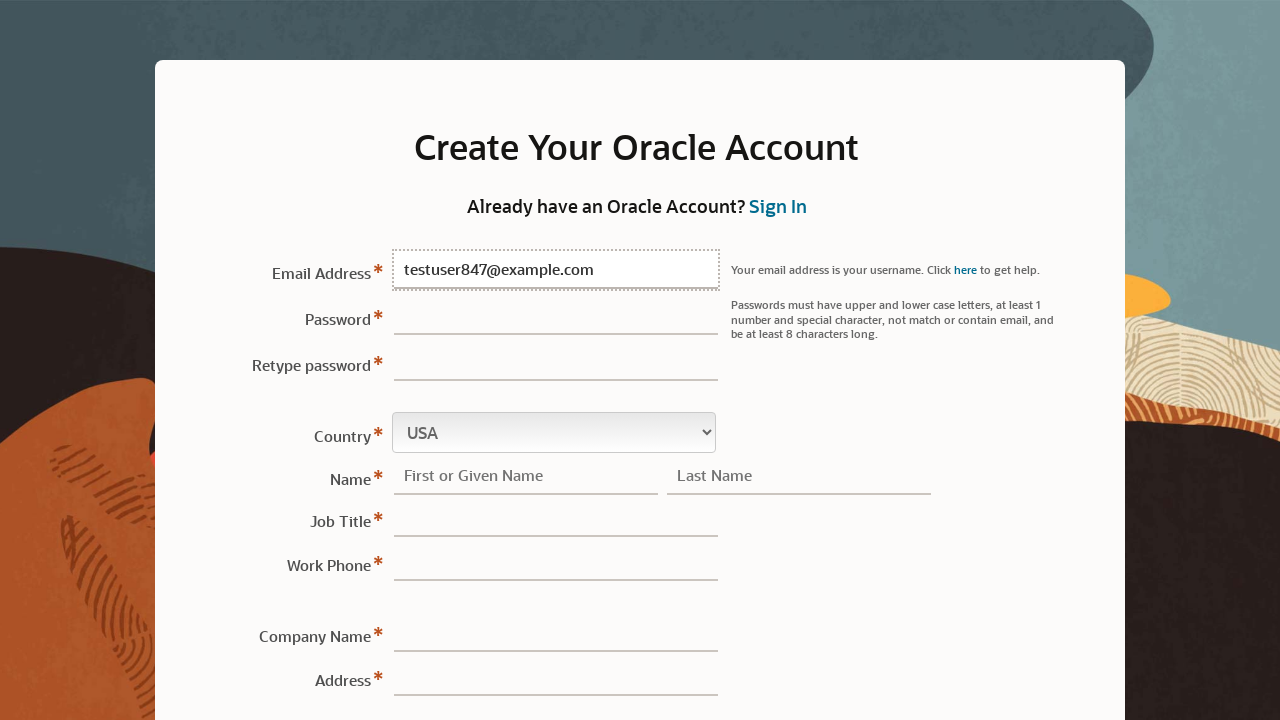

Filled password field with secure password on //*[@id="sView1:r1:0:password::content"]
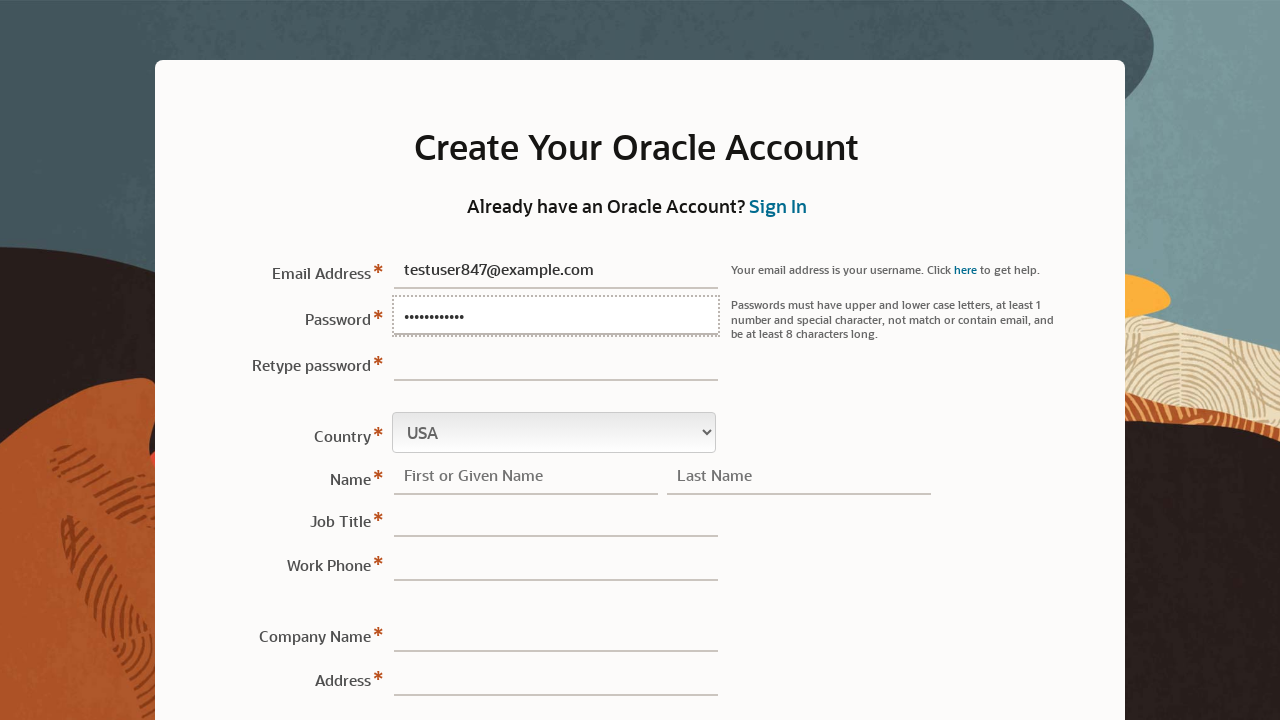

Filled retype password field with matching password on //*[@id="sView1:r1:0:retypePassword::content"]
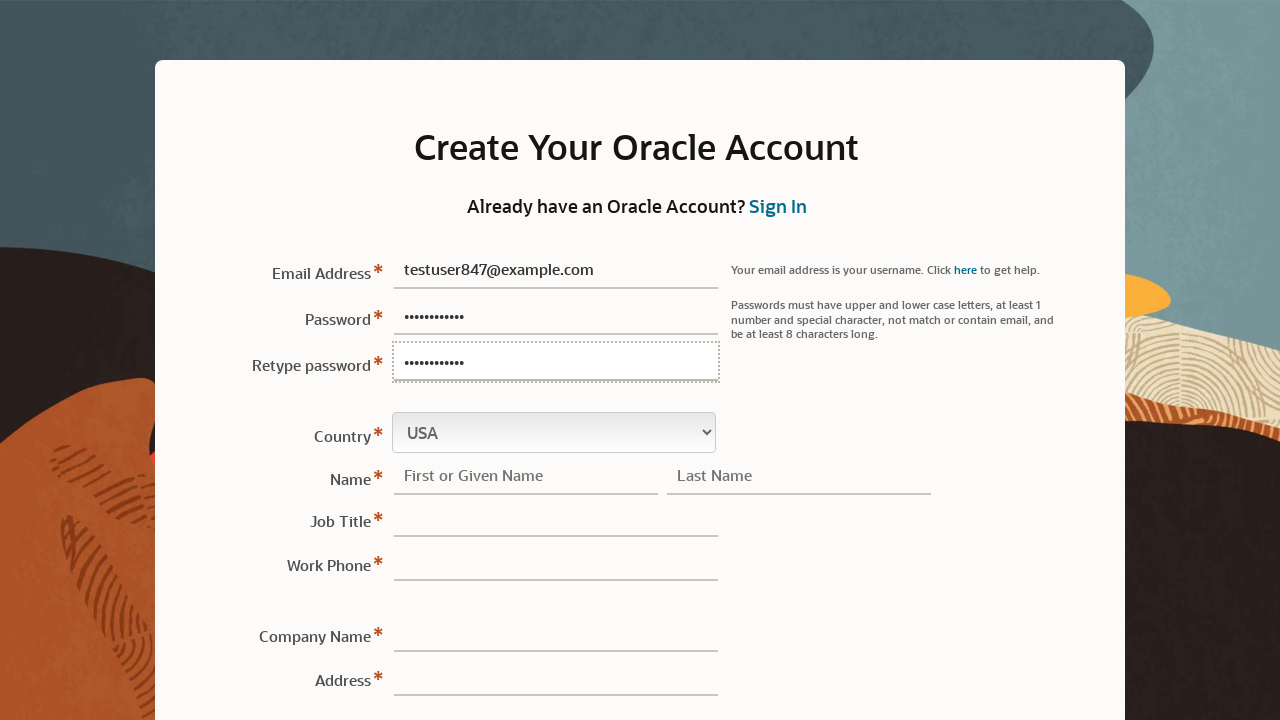

Selected country 'IN' from dropdown on //*[@id="sView1:r1:0:country::content"]
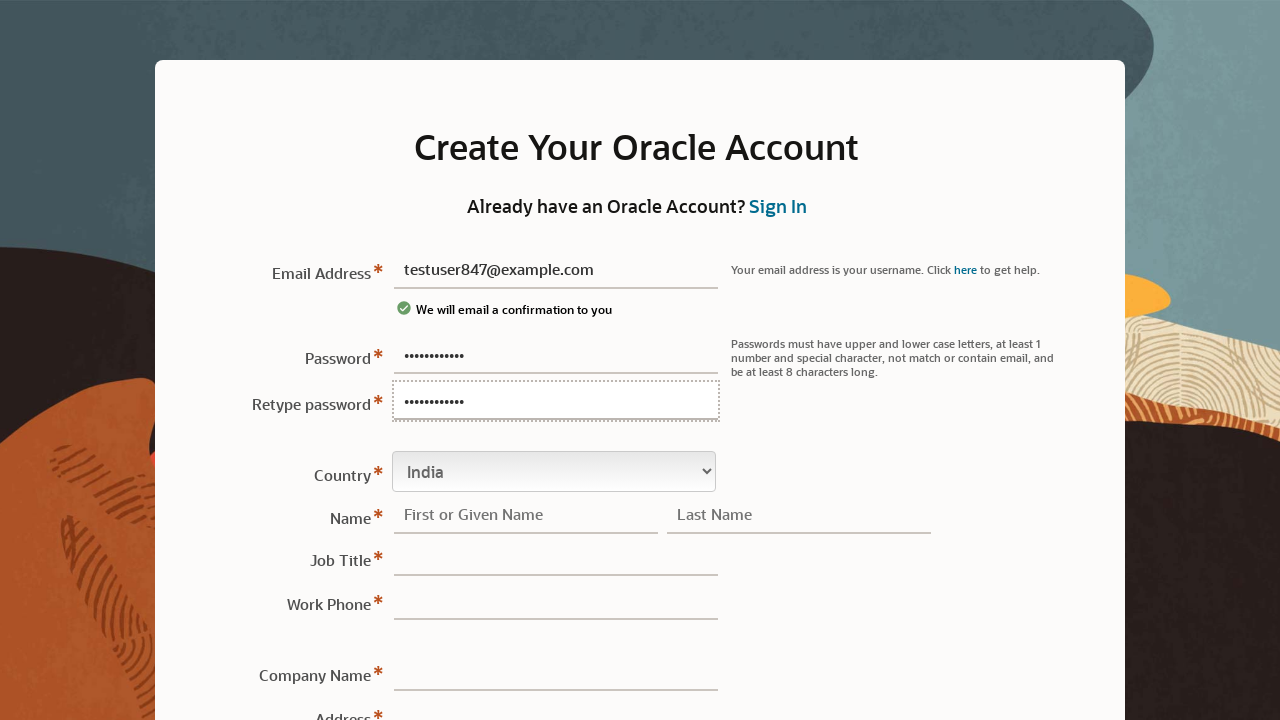

Filled first name field with 'John' on //*[@id="sView1:r1:0:firstName::content"]
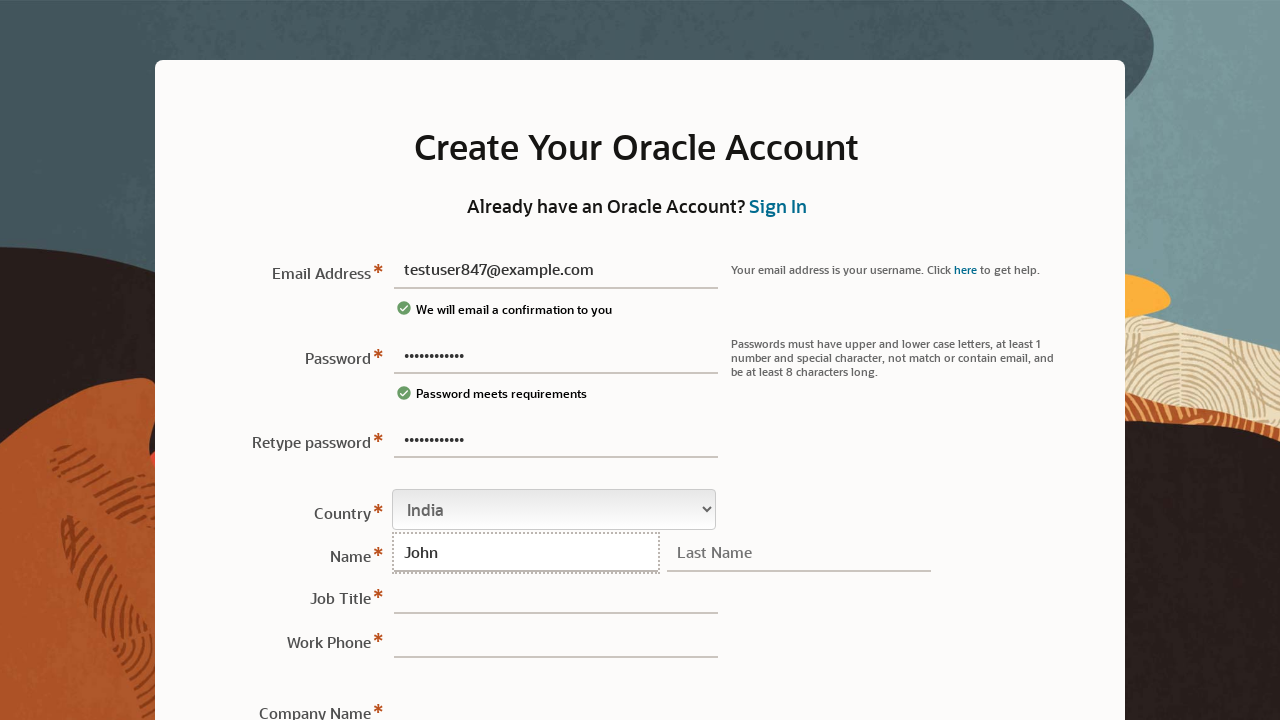

Filled last name field with 'Smith' on //*[@id="sView1:r1:0:lastName::content"]
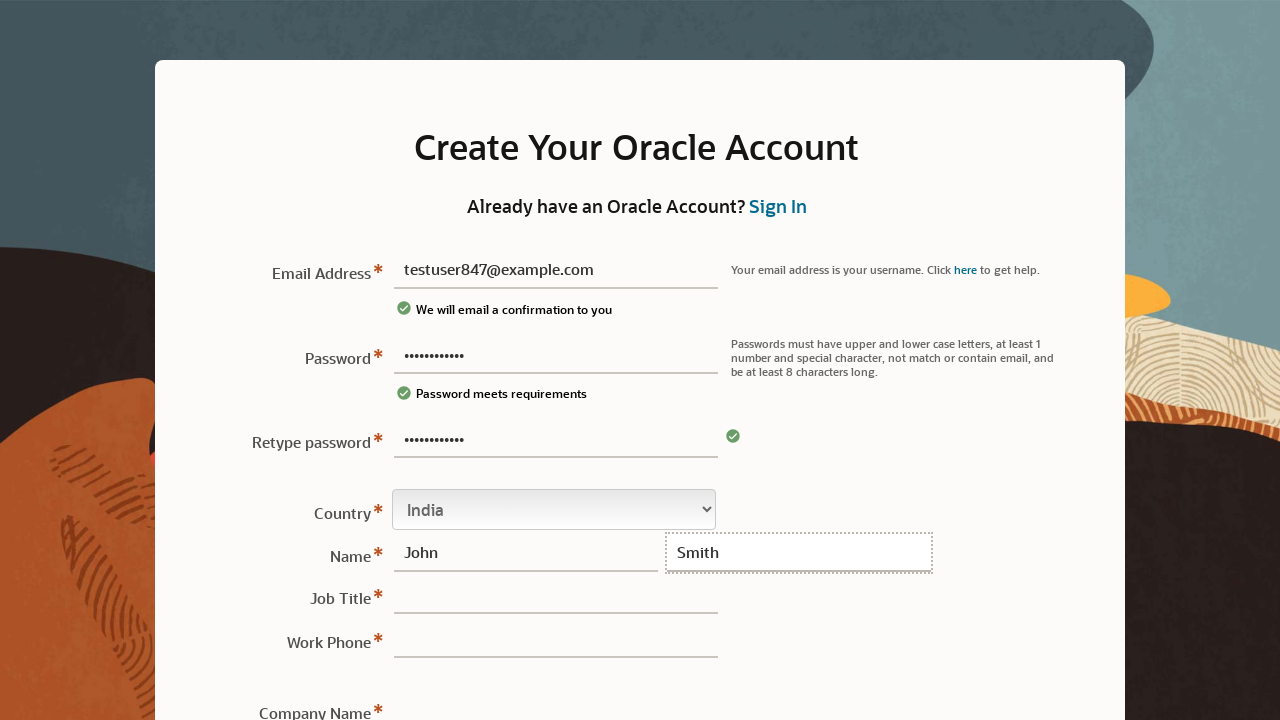

Filled job title field with 'Software Engineer' on //*[@id="sView1:r1:0:jobTitle::content"]
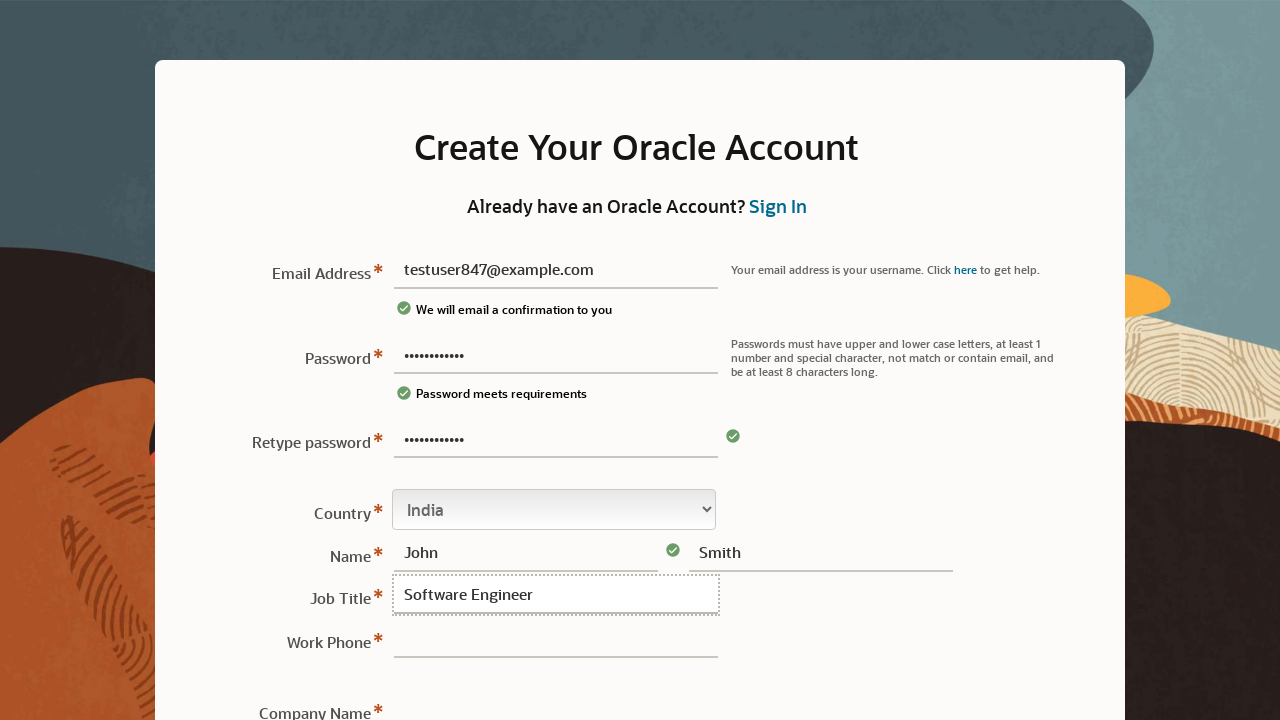

Filled work phone field with '9876543210' on //*[@id="sView1:r1:0:workPhone::content"]
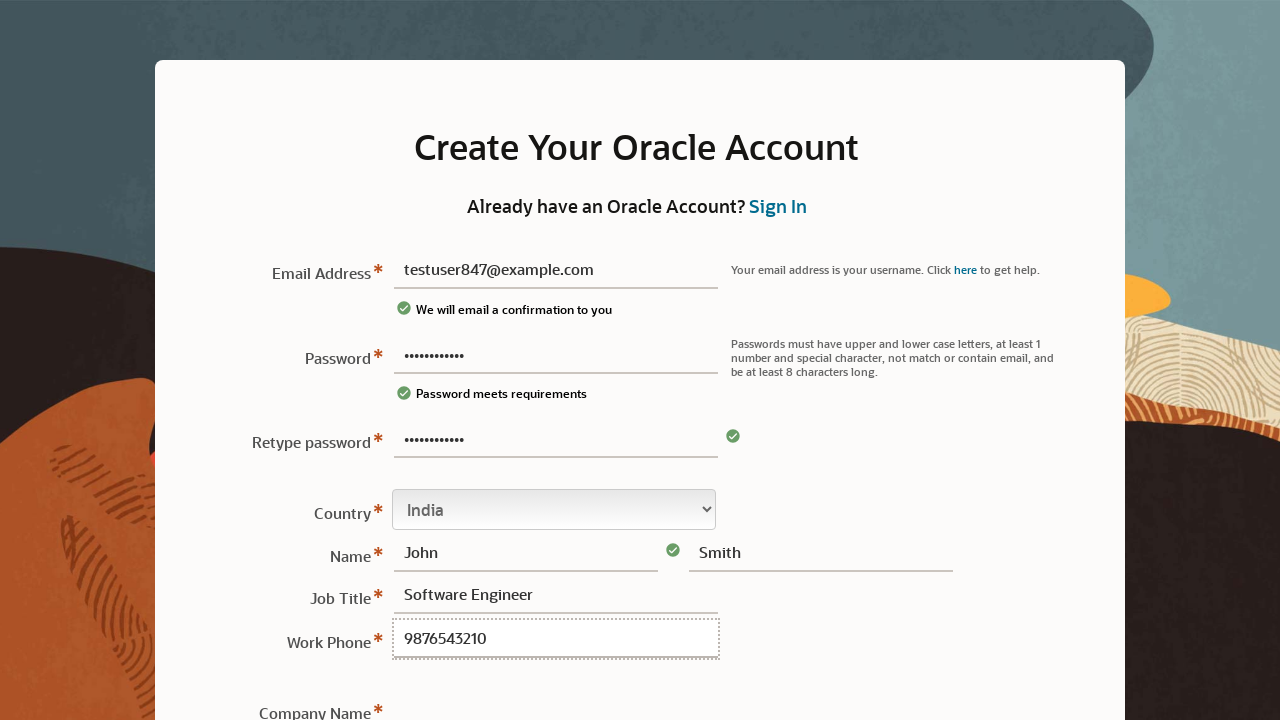

Filled company name field with 'Tech Solutions Inc' on //*[@id="sView1:r1:0:companyName::content"]
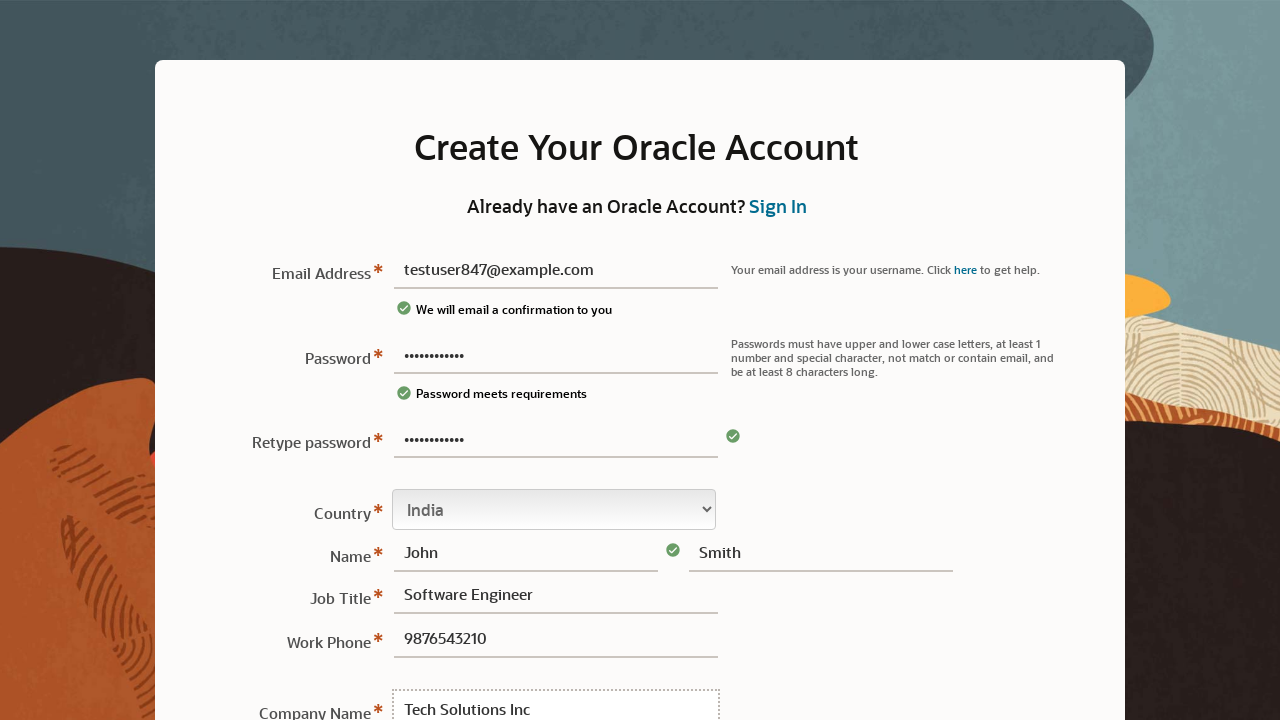

Filled address field with '123 Main Street, Suite 100' on //*[@id="sView1:r1:0:address1::content"]
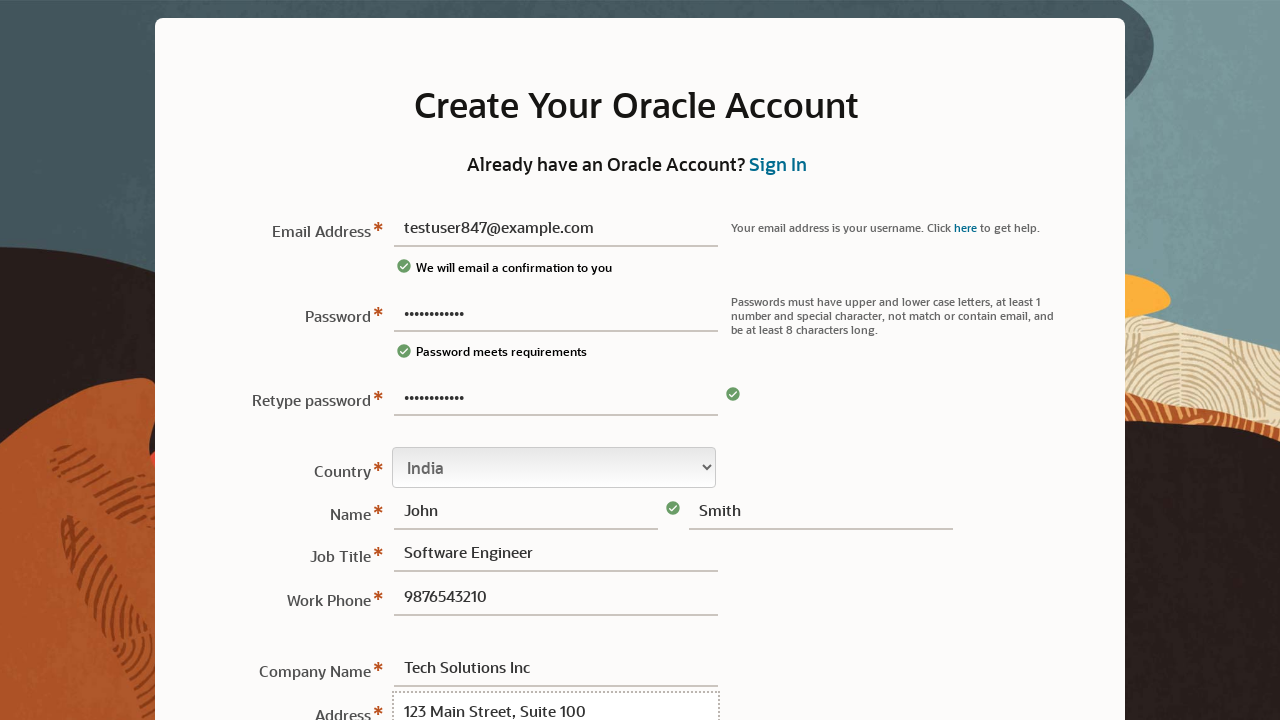

Filled city field with 'Mumbai' on //*[@id="sView1:r1:0:city::content"]
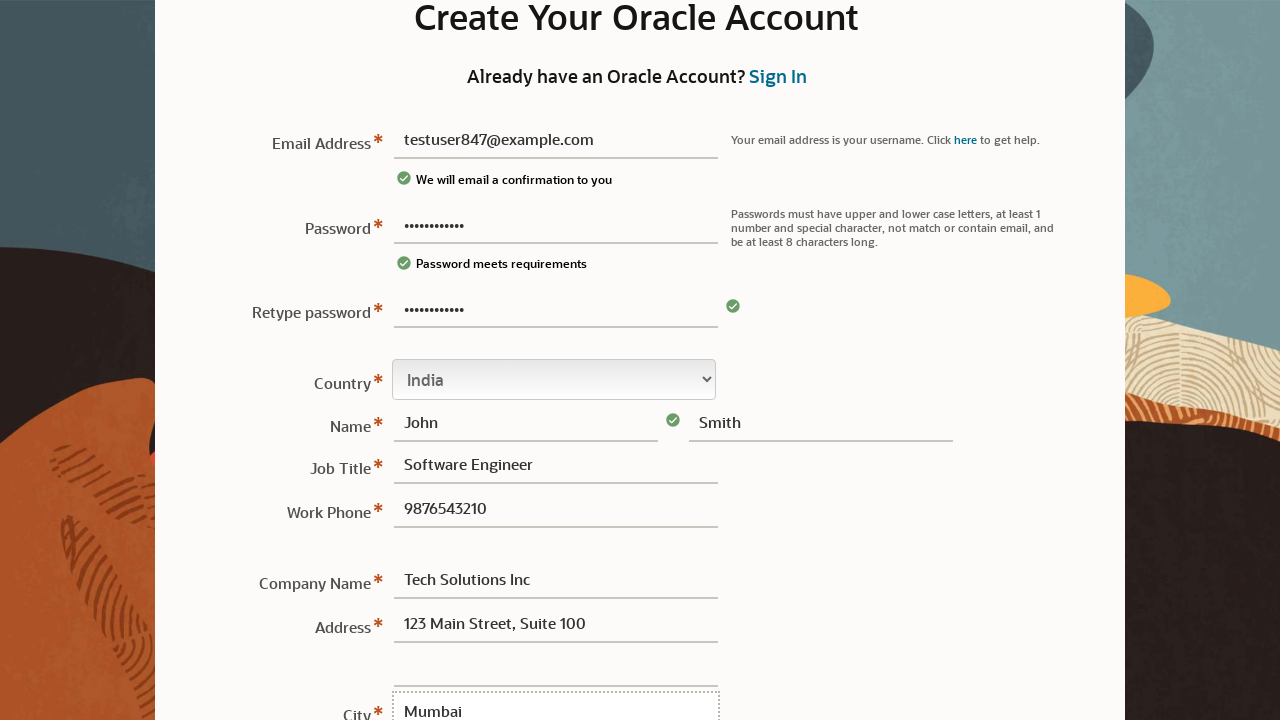

Selected state '30' from dropdown on //*[@id="sView1:r1:0:state::content"]
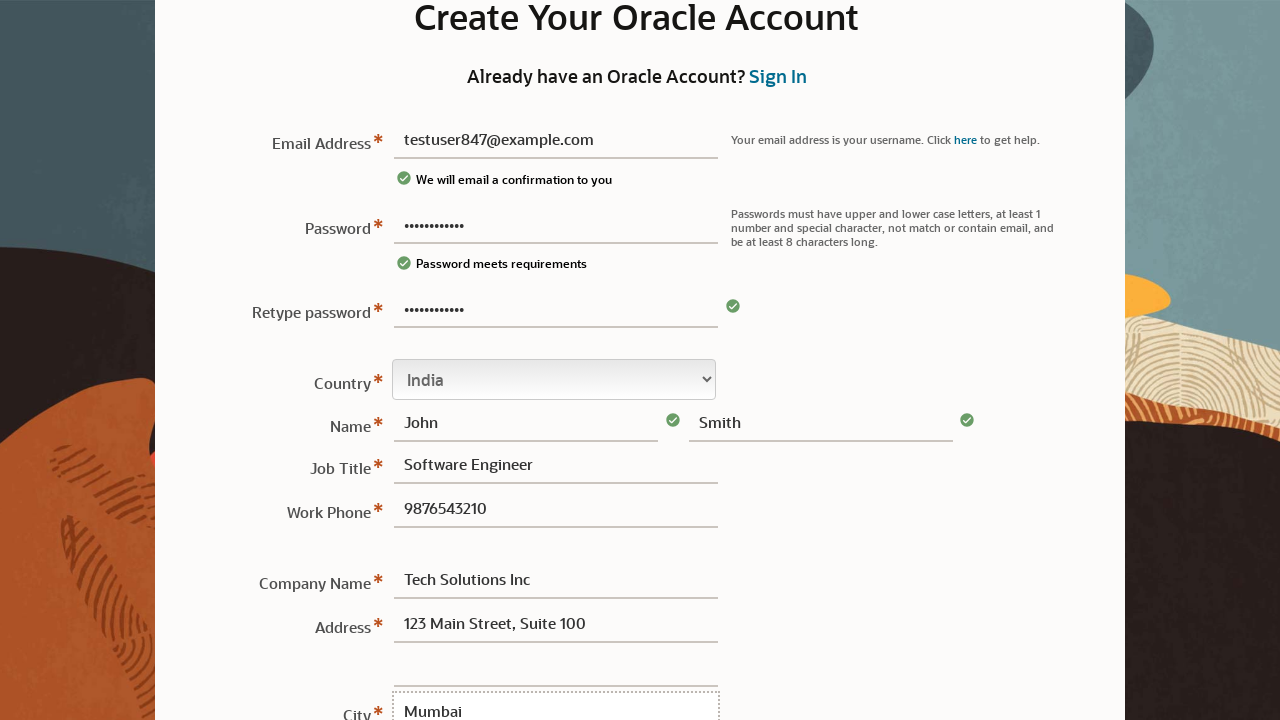

Filled postal code field with '400001' on //*[@id="sView1:r1:0:postalCode::content"]
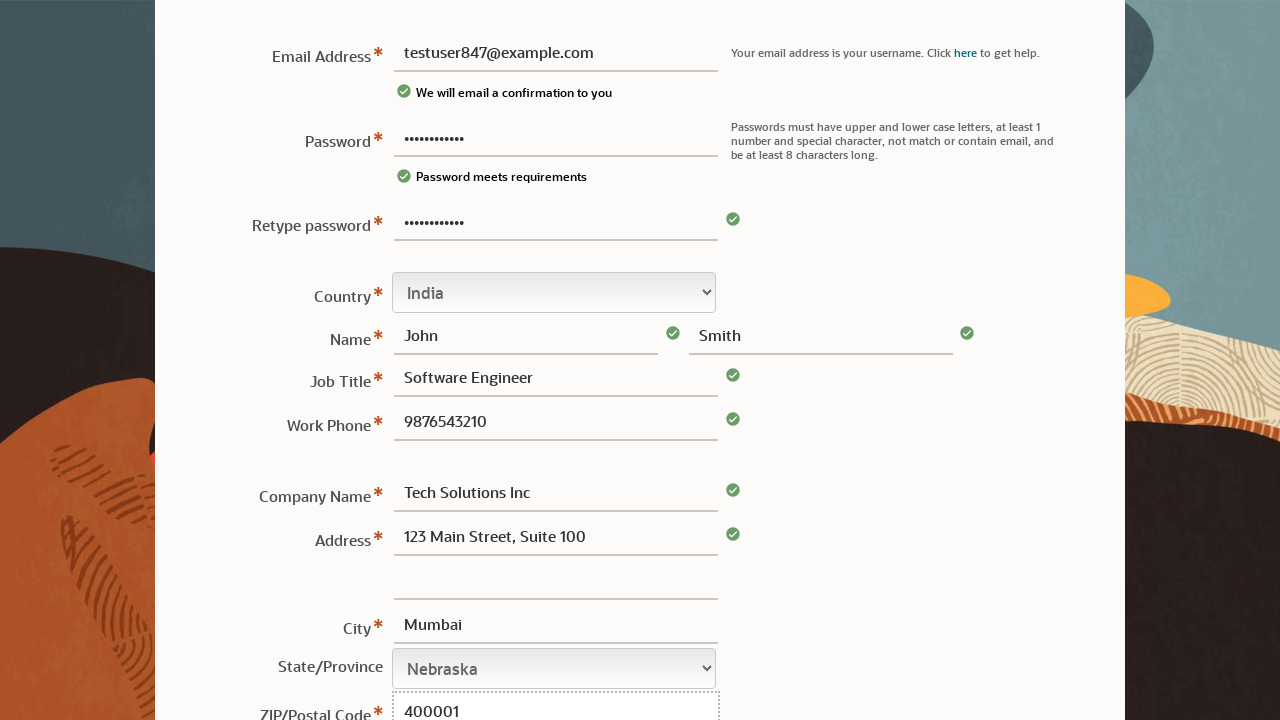

Clicked 'Create Account' button to submit form at (718, 500) on text=Create Account
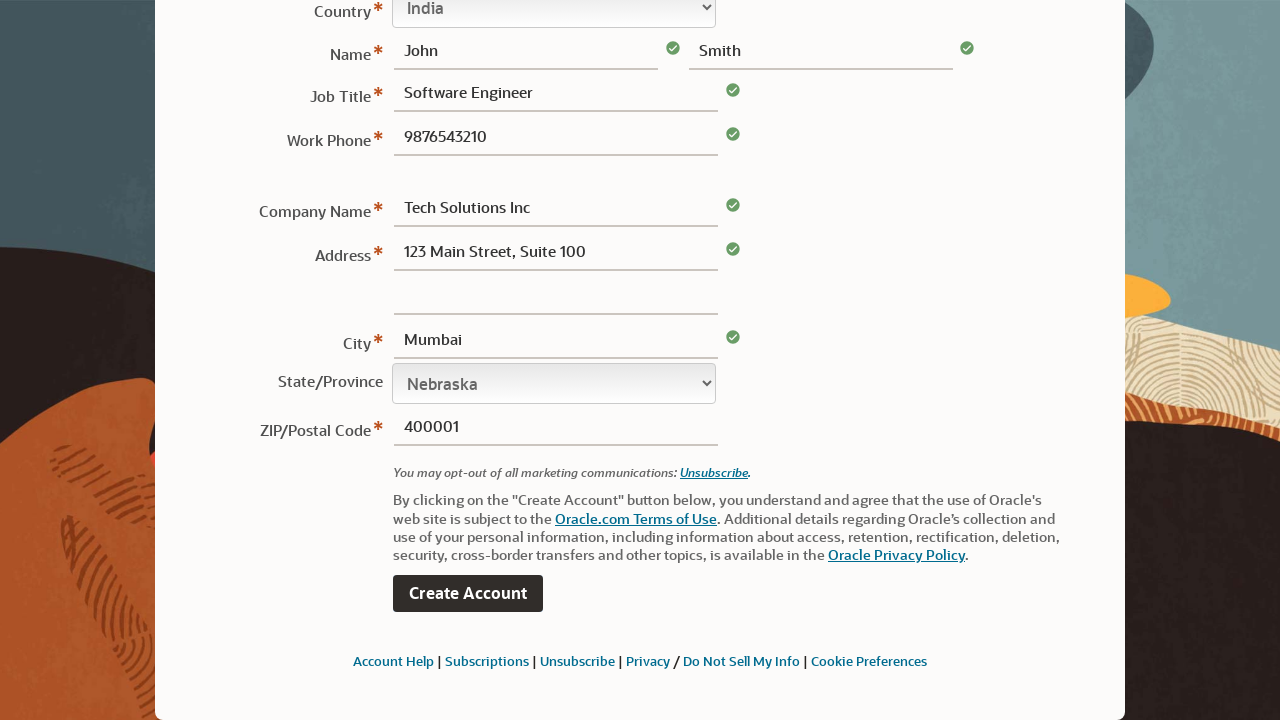

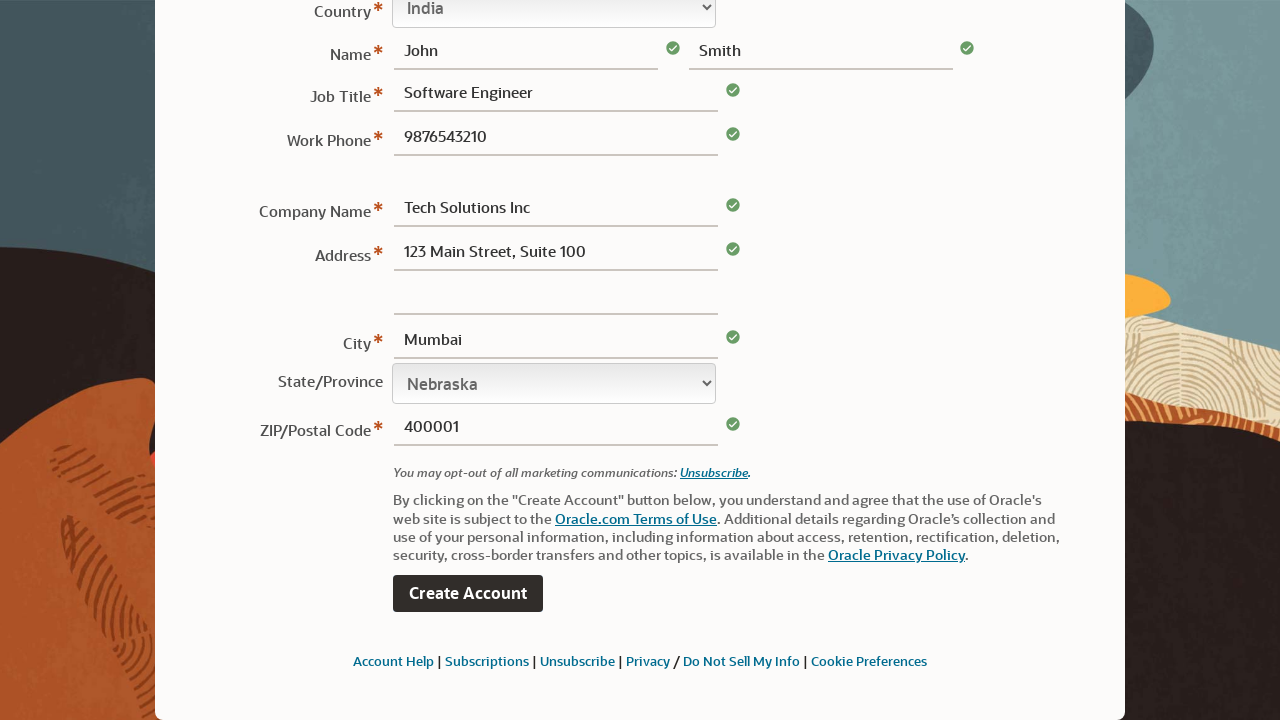